Tests drag and drop functionality by dragging an element and dropping it onto a target drop zone

Starting URL: https://testautomationpractice.blogspot.com/

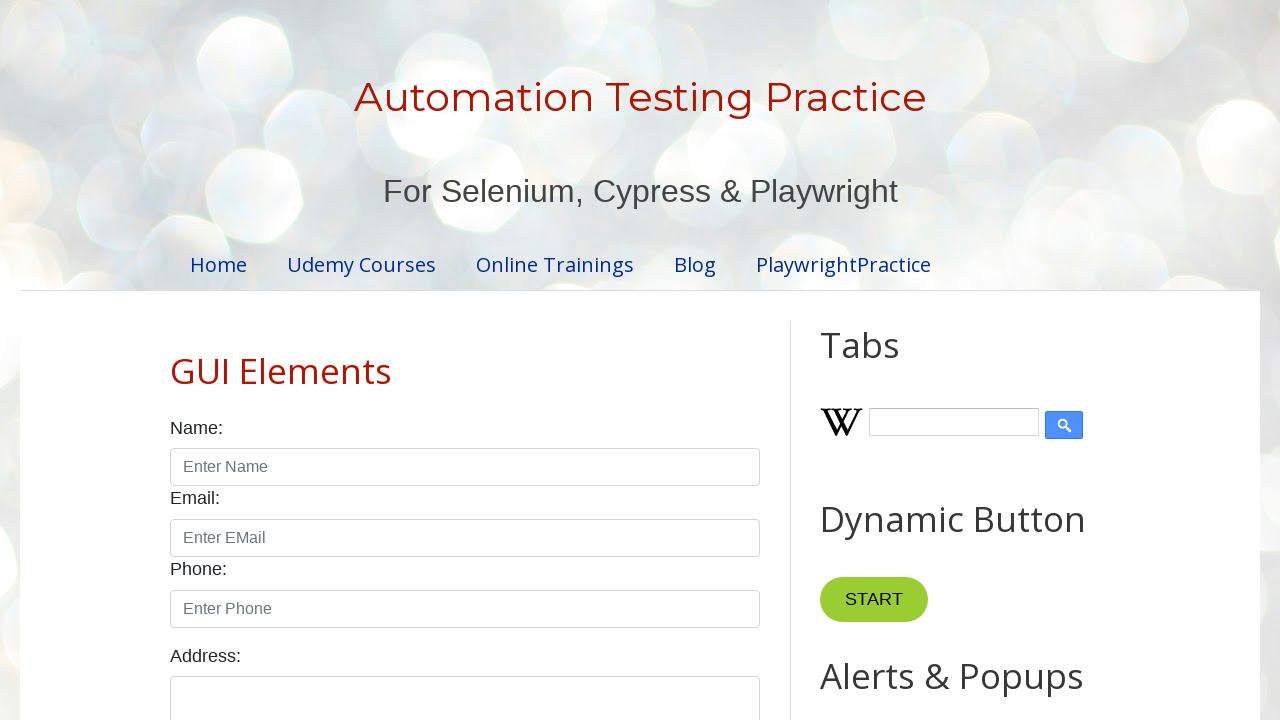

Located the draggable element
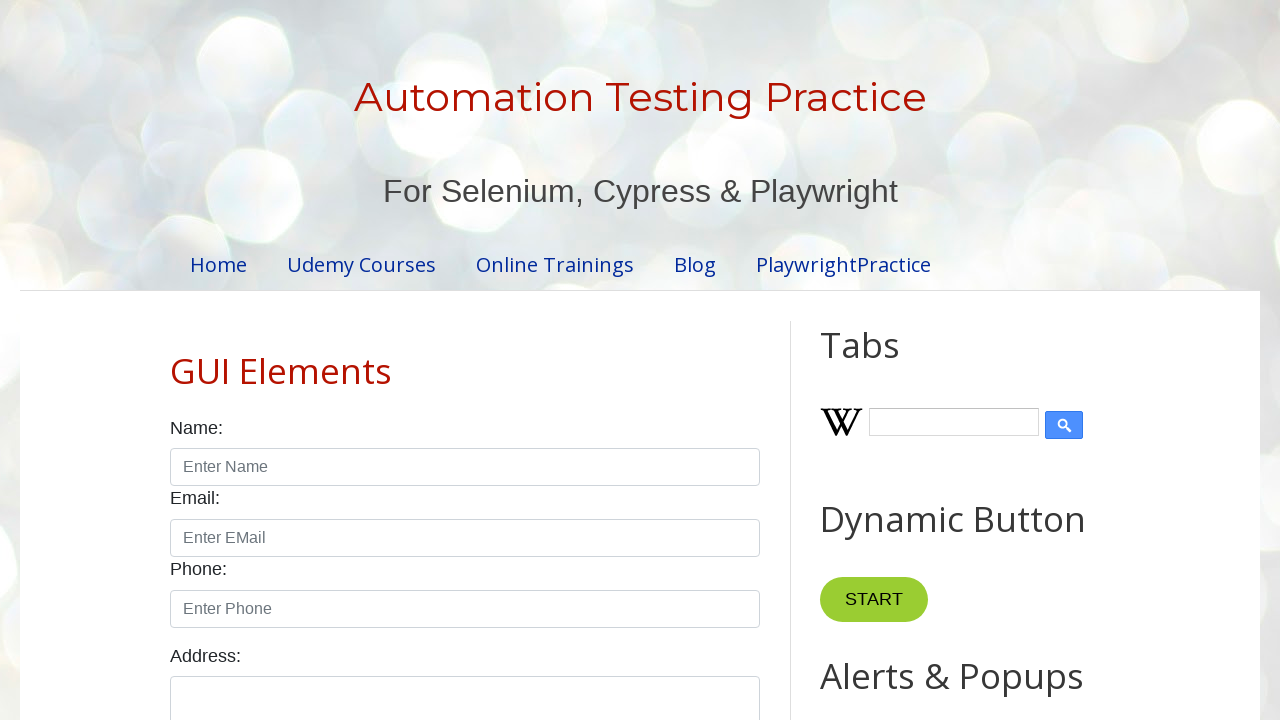

Located the droppable target element
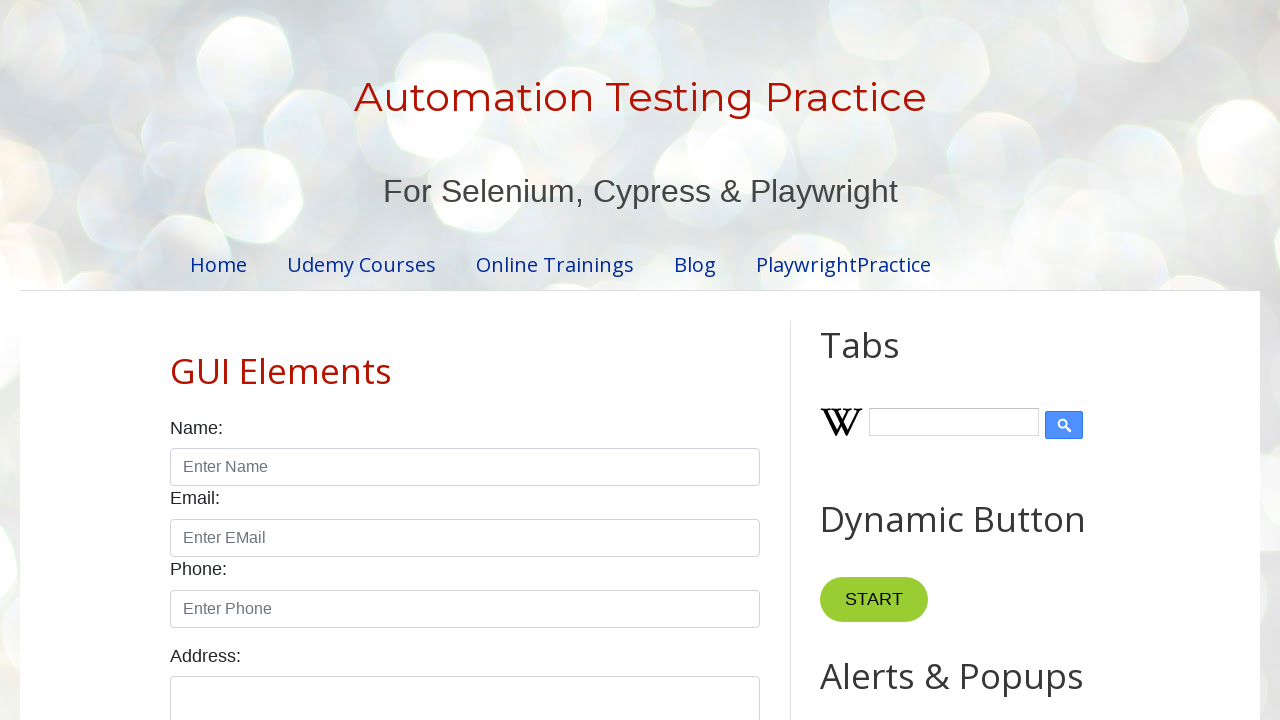

Dragged element onto the drop zone at (1015, 386)
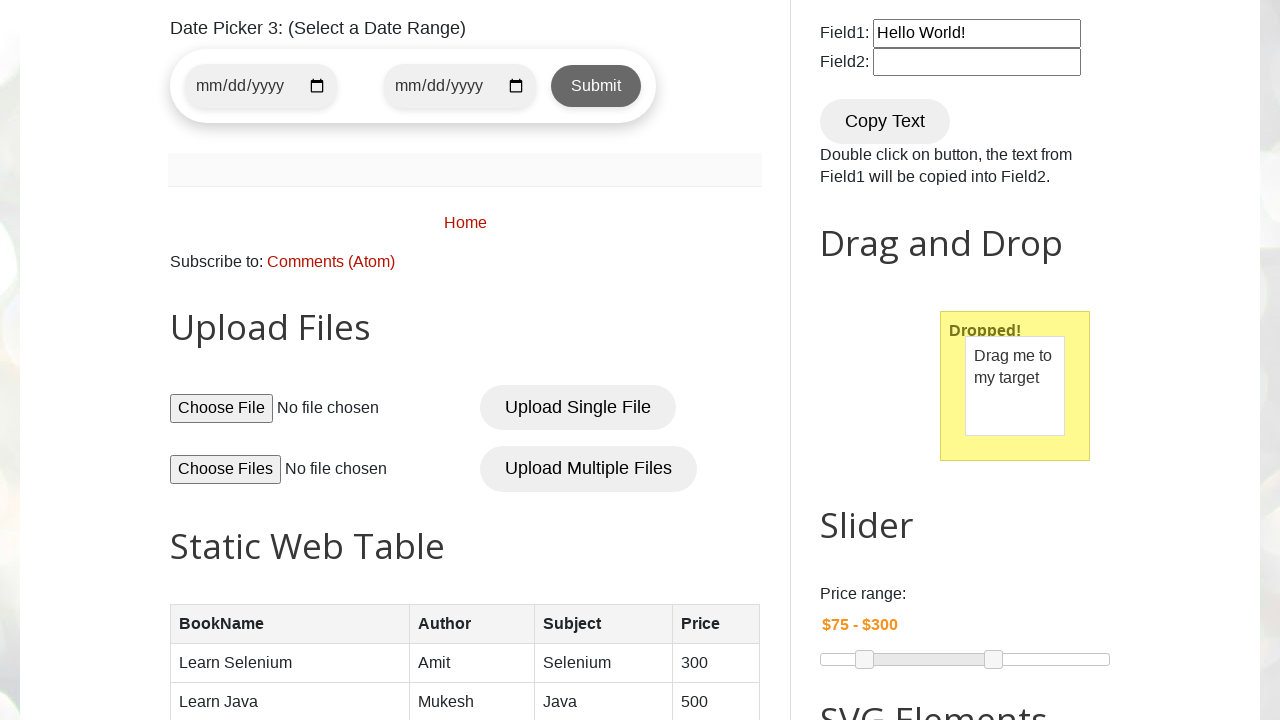

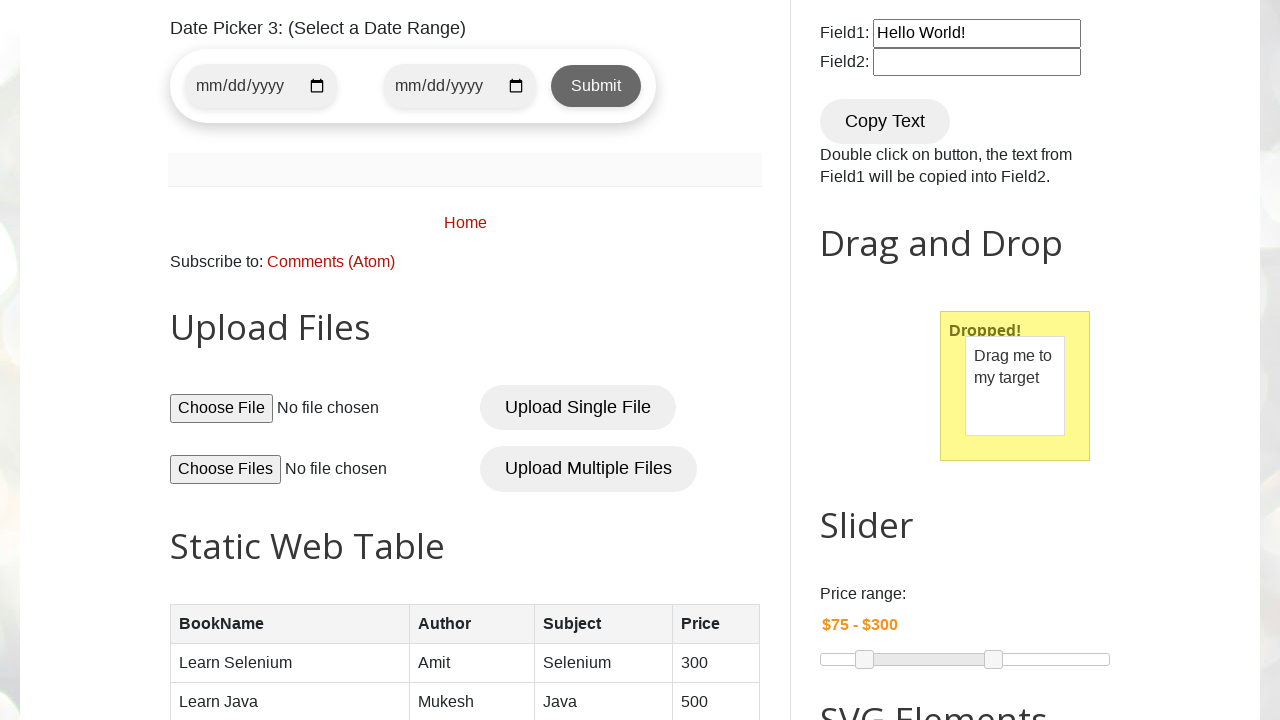